Tests clicking the "Start now" button on the UK Government holiday entitlement calculator landing page to begin the calculation process

Starting URL: https://www.gov.uk/calculate-your-holiday-entitlement

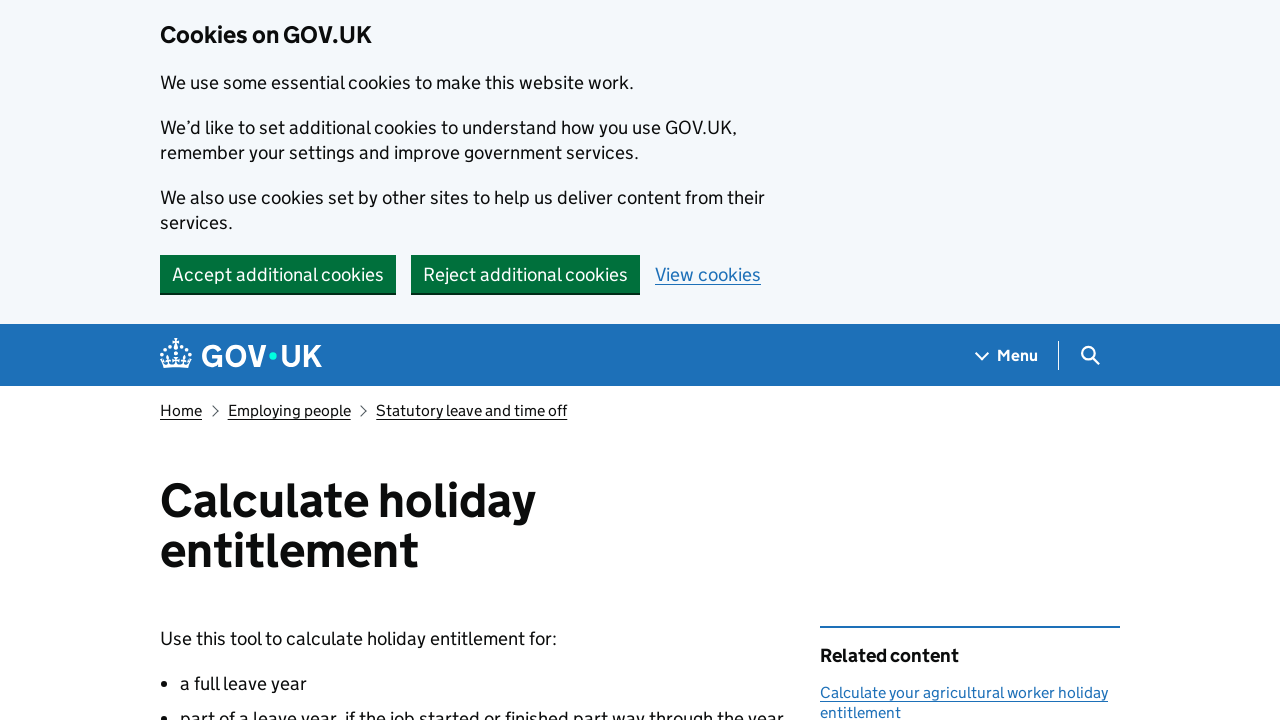

Clicked 'Start now' button on UK Government holiday entitlement calculator landing page at (238, 360) on internal:role=button[name="Start now"i]
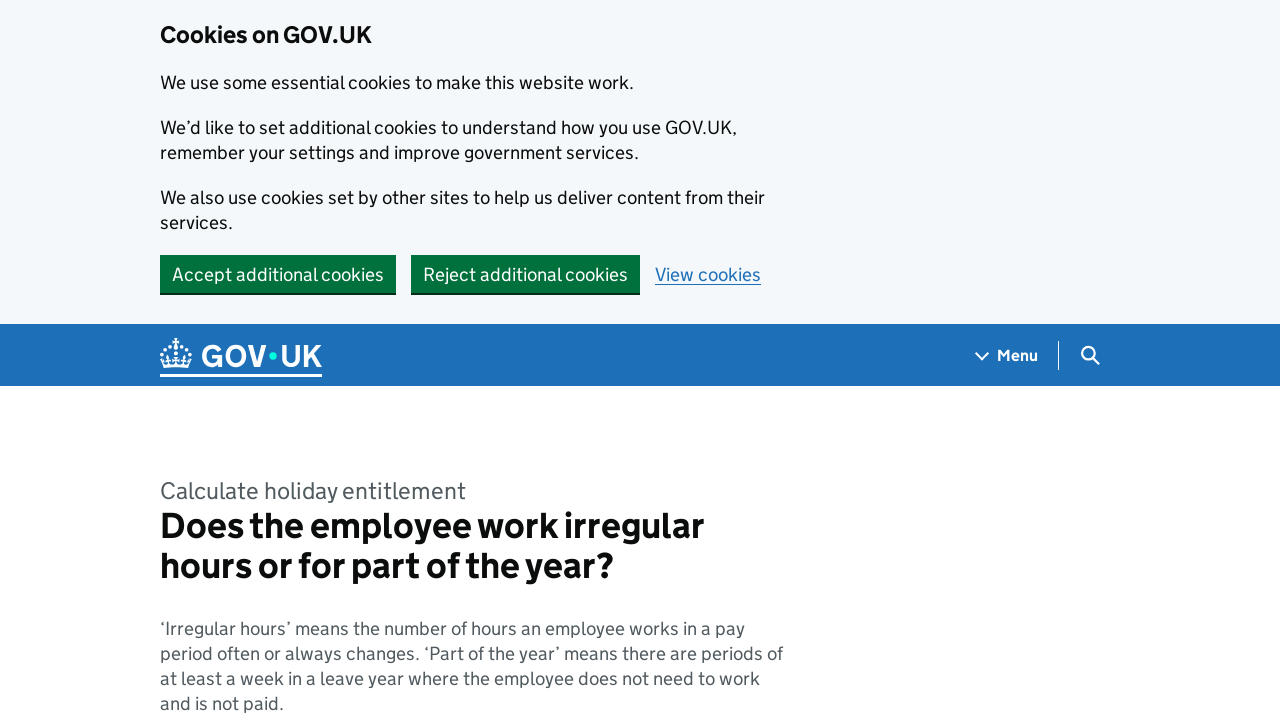

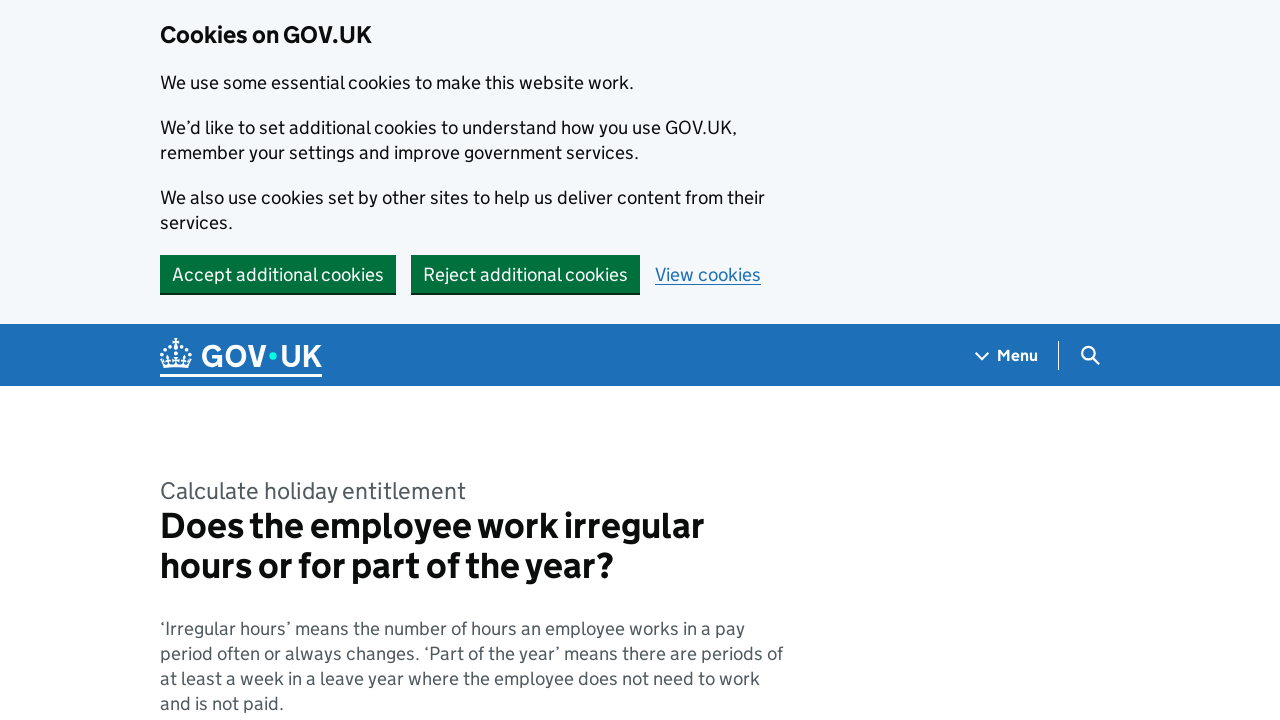